Navigates to an e-commerce site and adds a cucumber product to the shopping cart by searching through product listings

Starting URL: https://rahulshettyacademy.com/seleniumPractise/#/

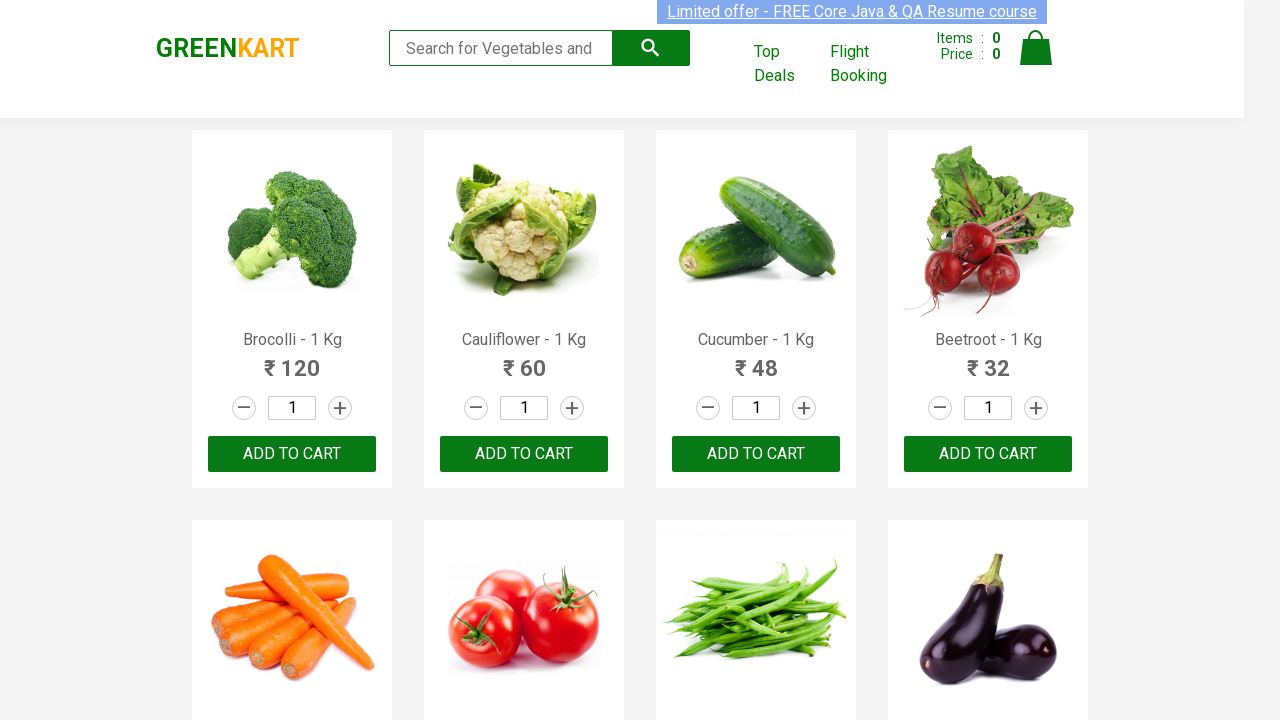

Waited for product listings to load on the page
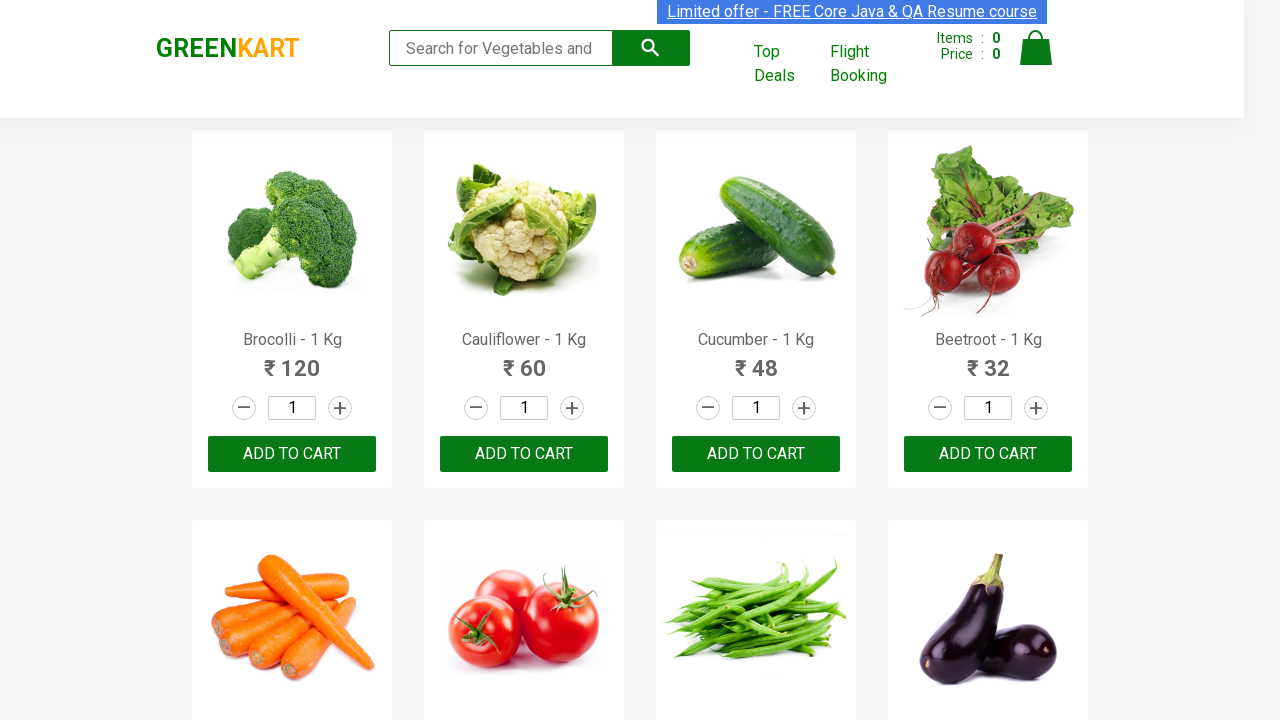

Retrieved all product name elements from the page
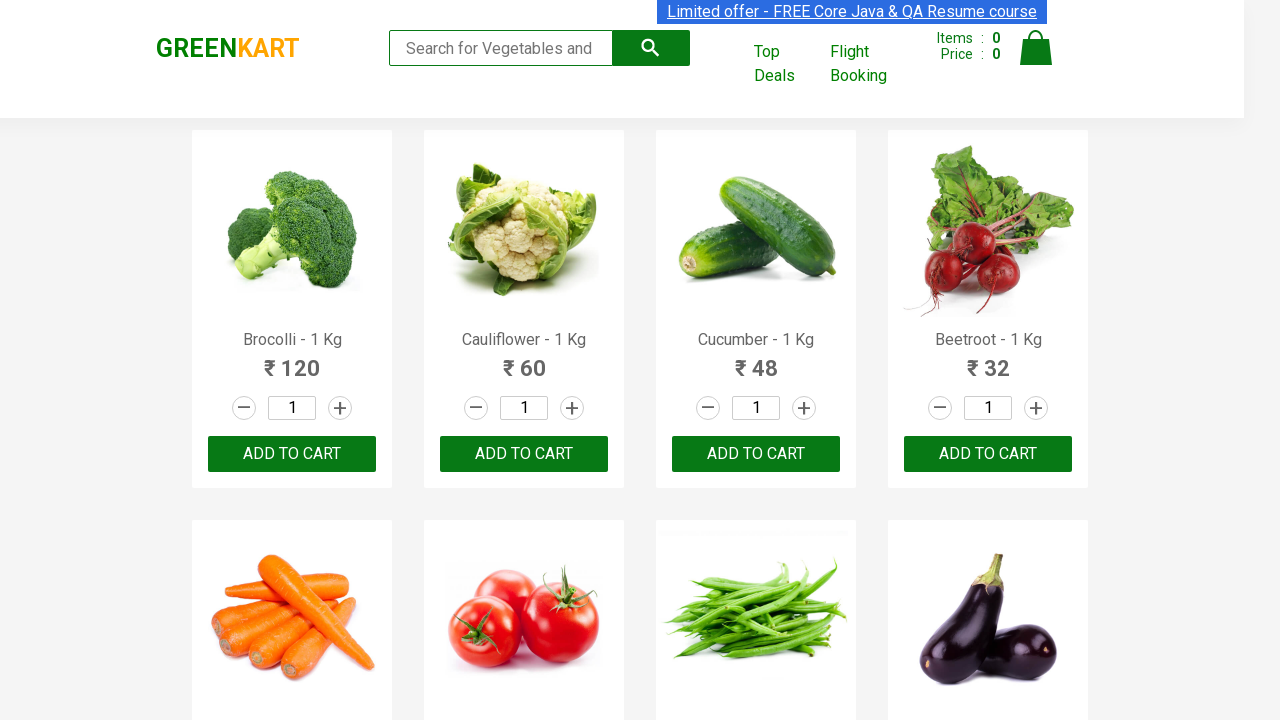

Retrieved product text: Brocolli - 1 Kg
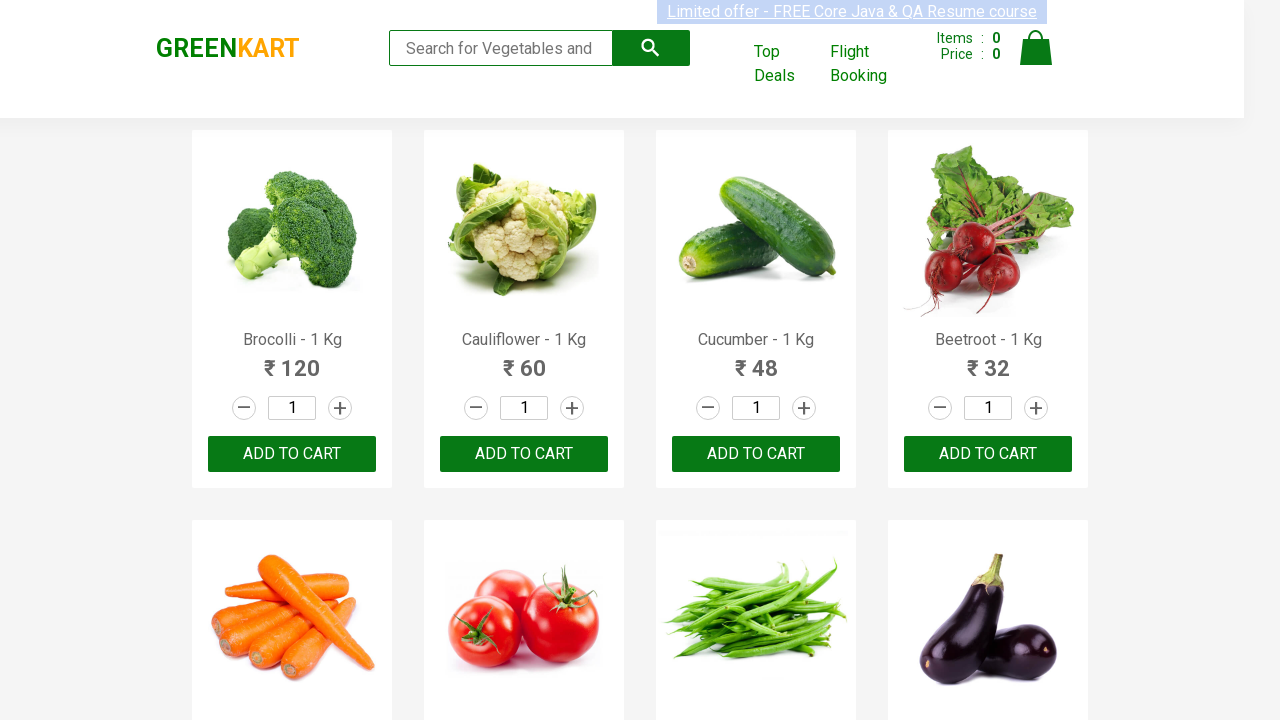

Retrieved product text: Cauliflower - 1 Kg
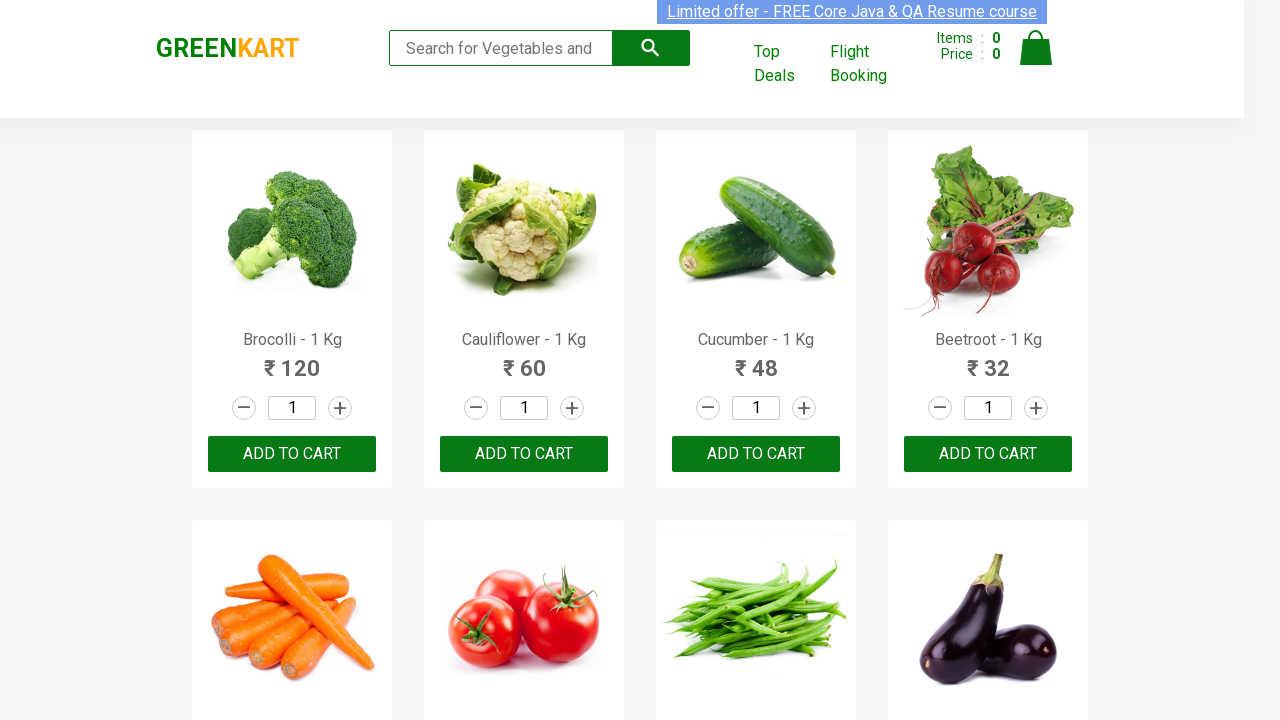

Retrieved product text: Cucumber - 1 Kg
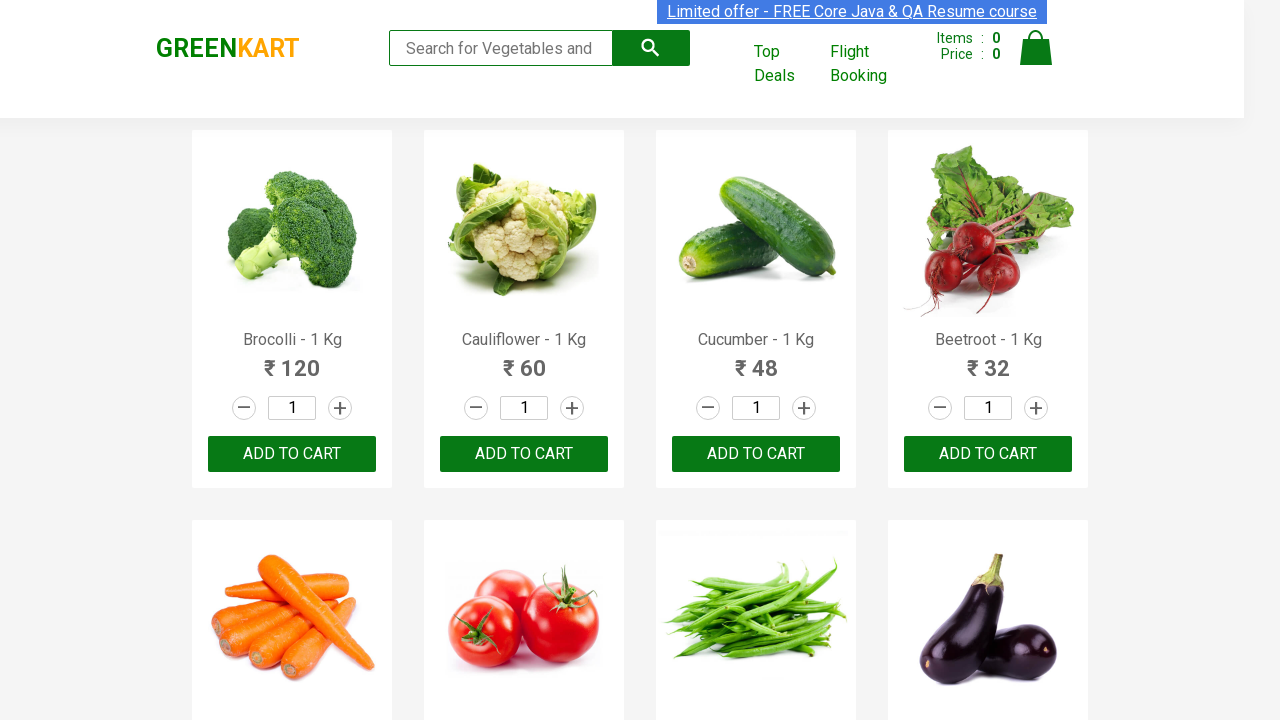

Found Cucumber product and clicked ADD TO CART button (product index: 2) at (756, 454) on xpath=//button[text()='ADD TO CART'] >> nth=2
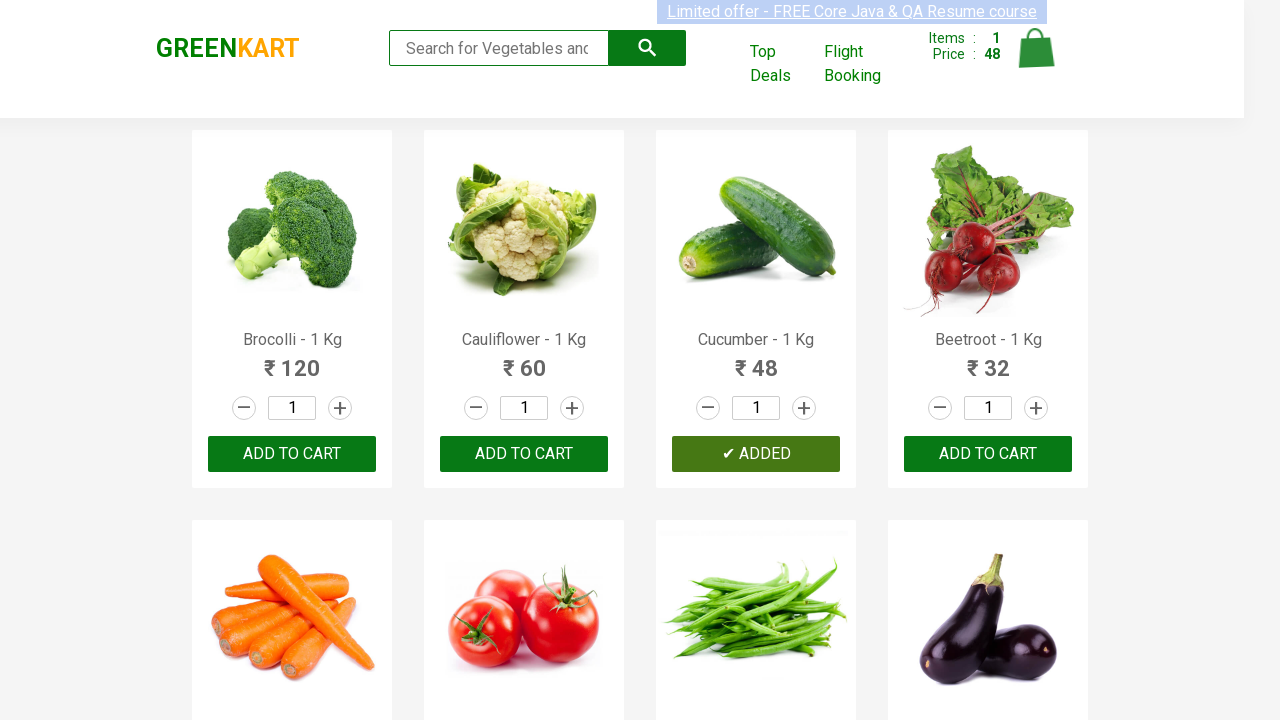

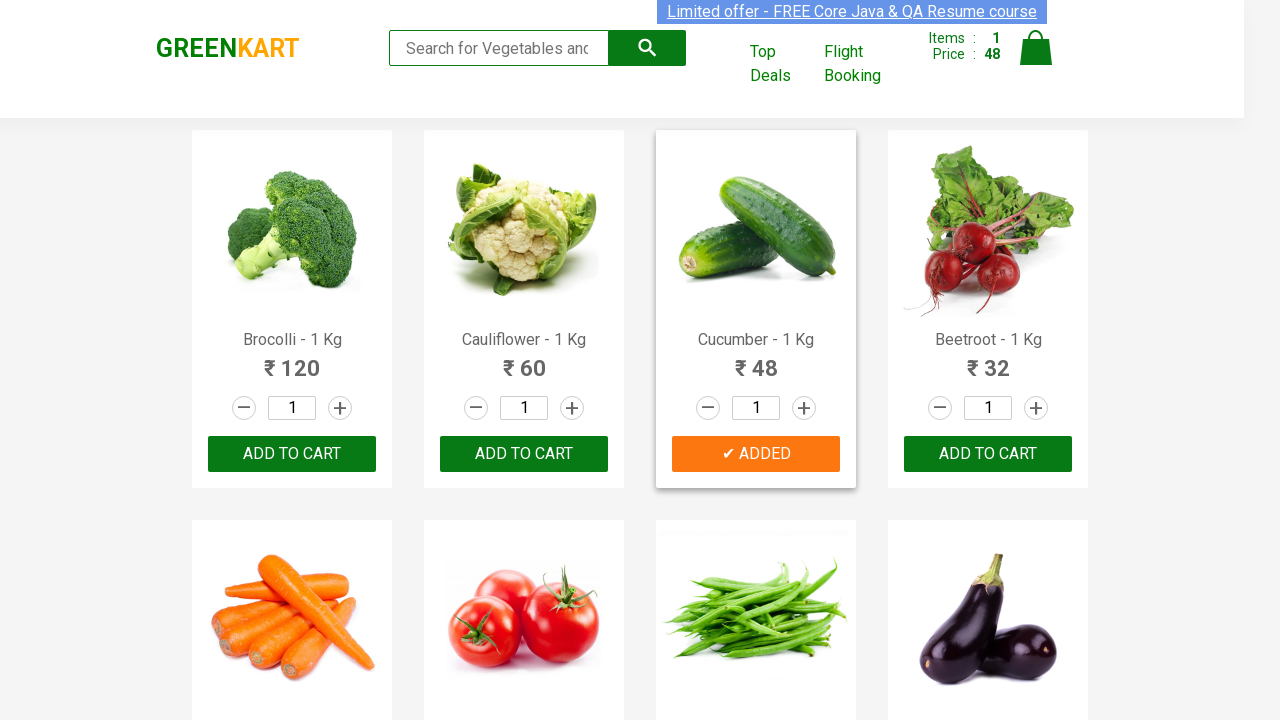